Tests typing functionality by entering characters one by one into a search box on a practice e-commerce site, simulating slow human-like typing of the word "Cucumber".

Starting URL: https://rahulshettyacademy.com/seleniumPractise/#/

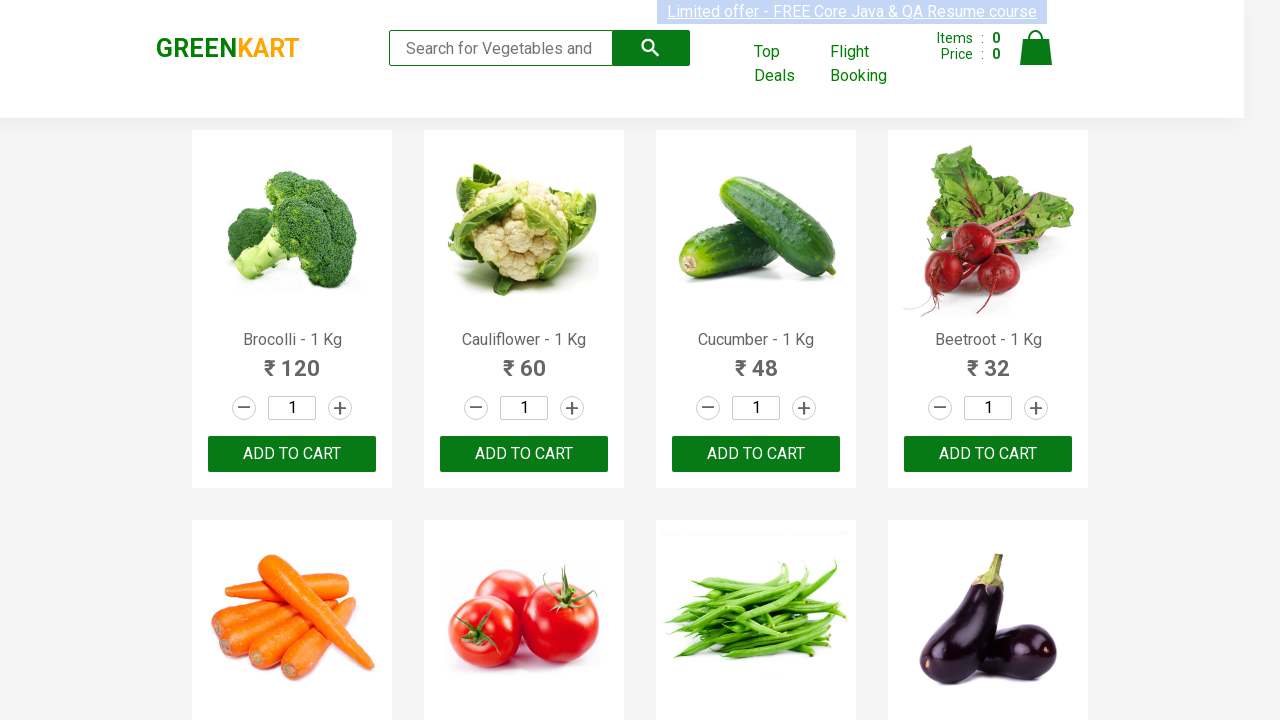

Located search box element
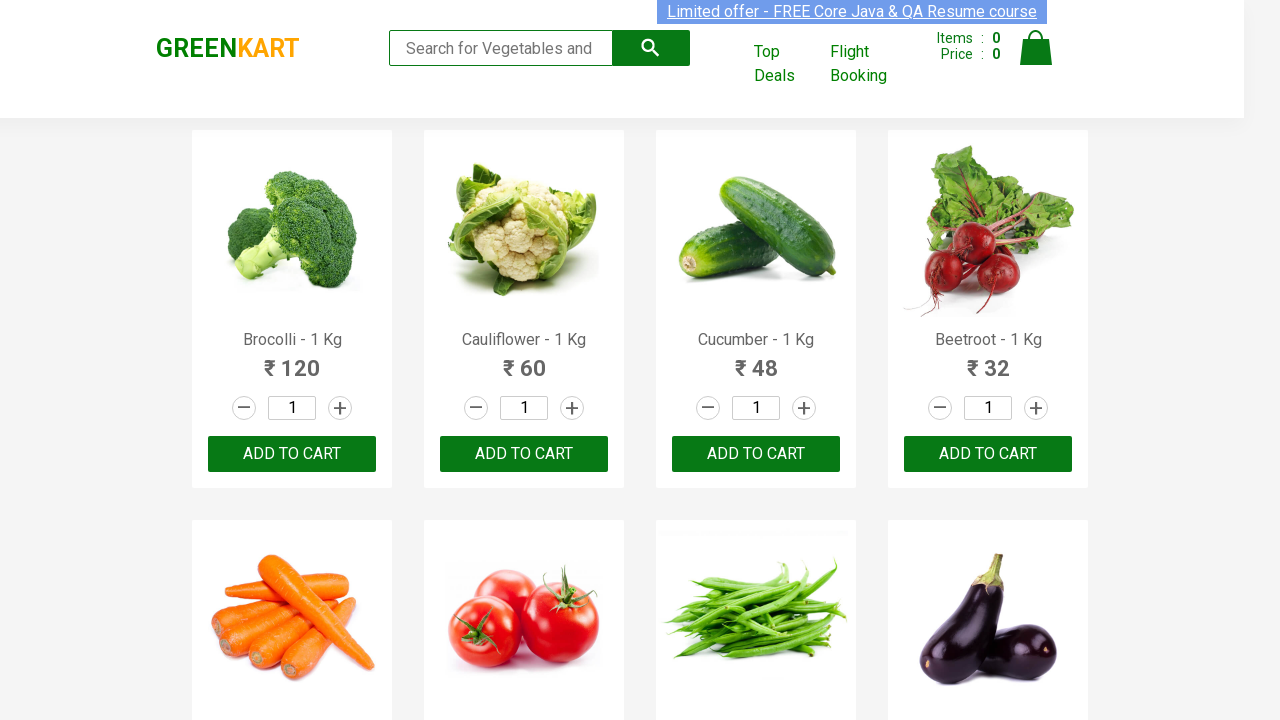

Typed character 'C' into search box with 500ms delay on input.search-keyword
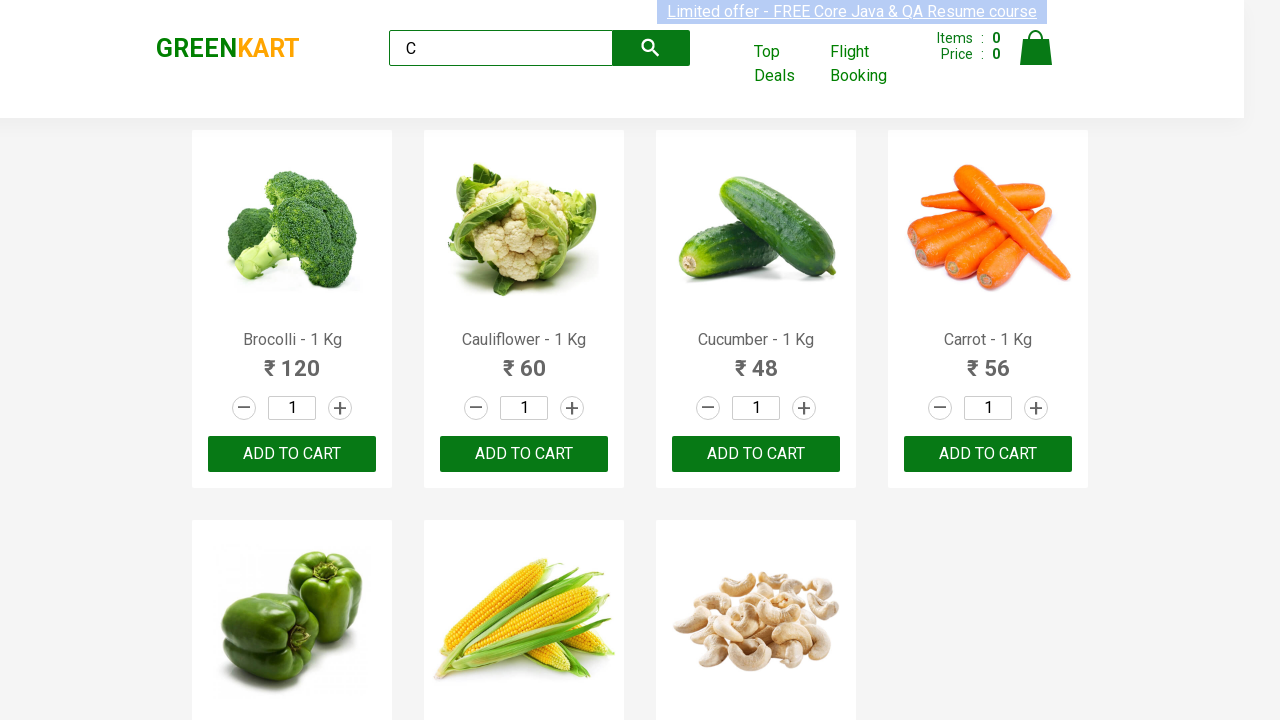

Typed character 'u' into search box with 500ms delay on input.search-keyword
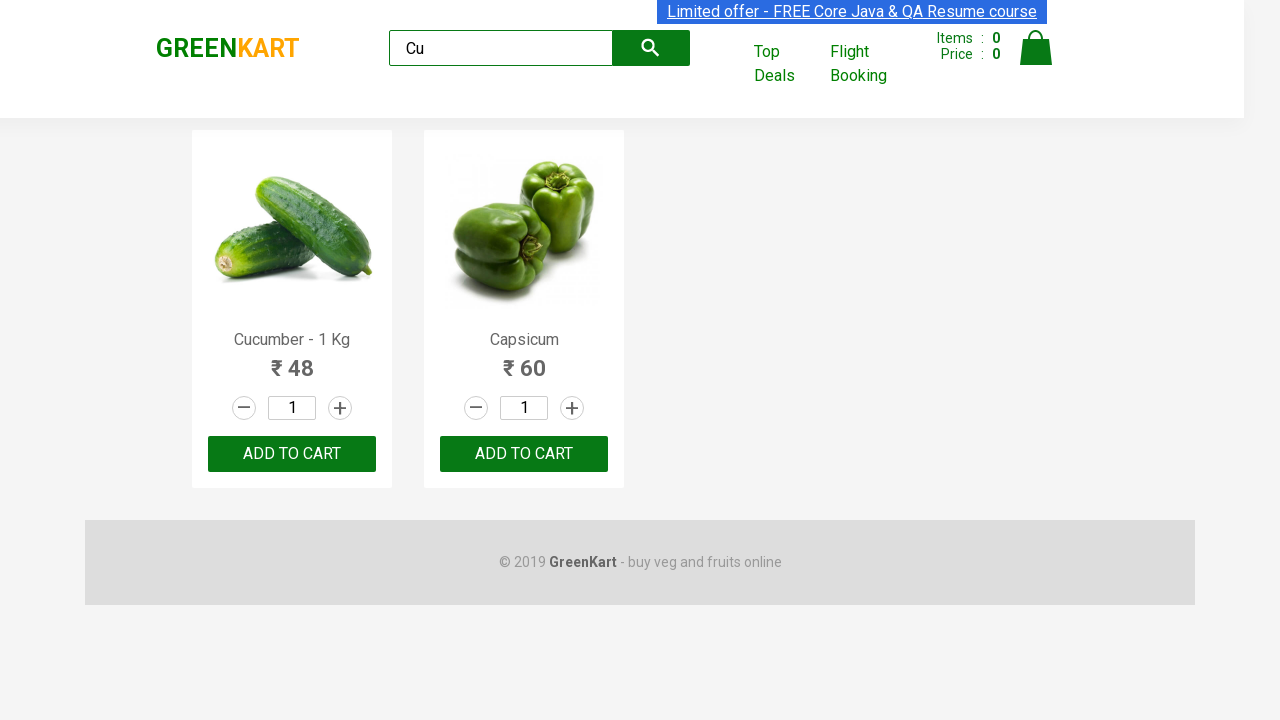

Typed character 'c' into search box with 500ms delay on input.search-keyword
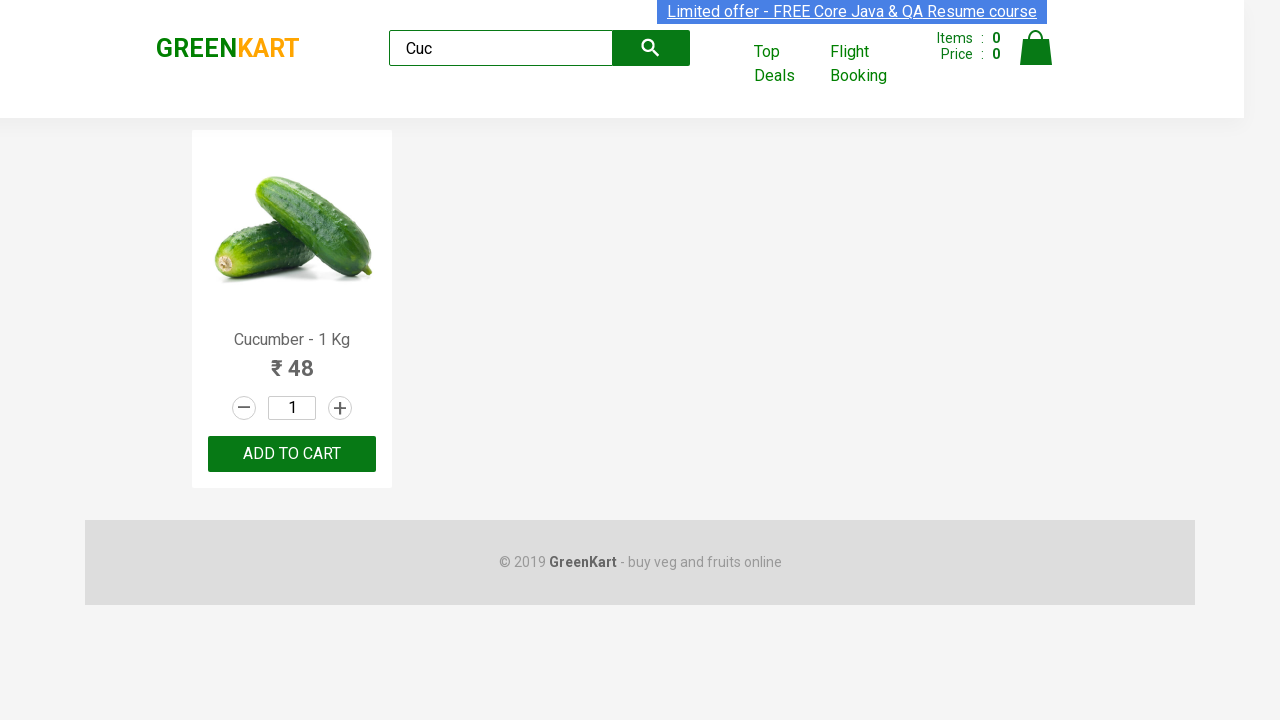

Typed character 'u' into search box with 500ms delay on input.search-keyword
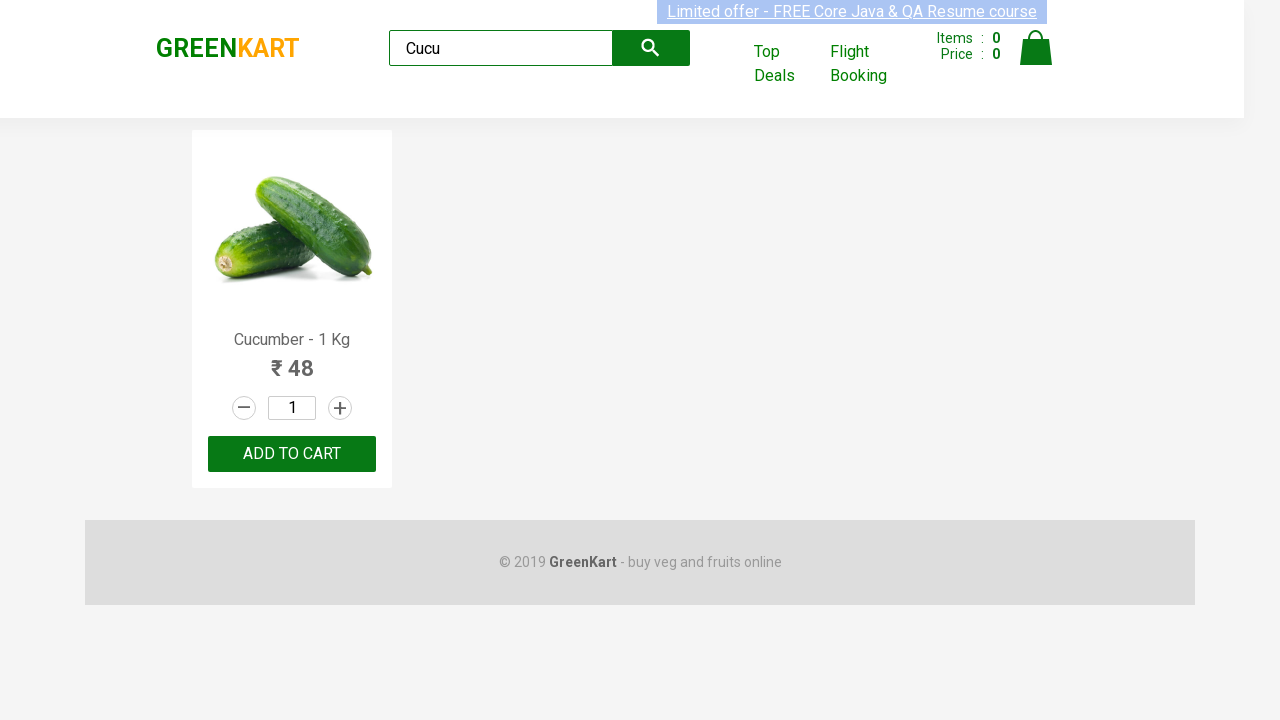

Typed character 'm' into search box with 500ms delay on input.search-keyword
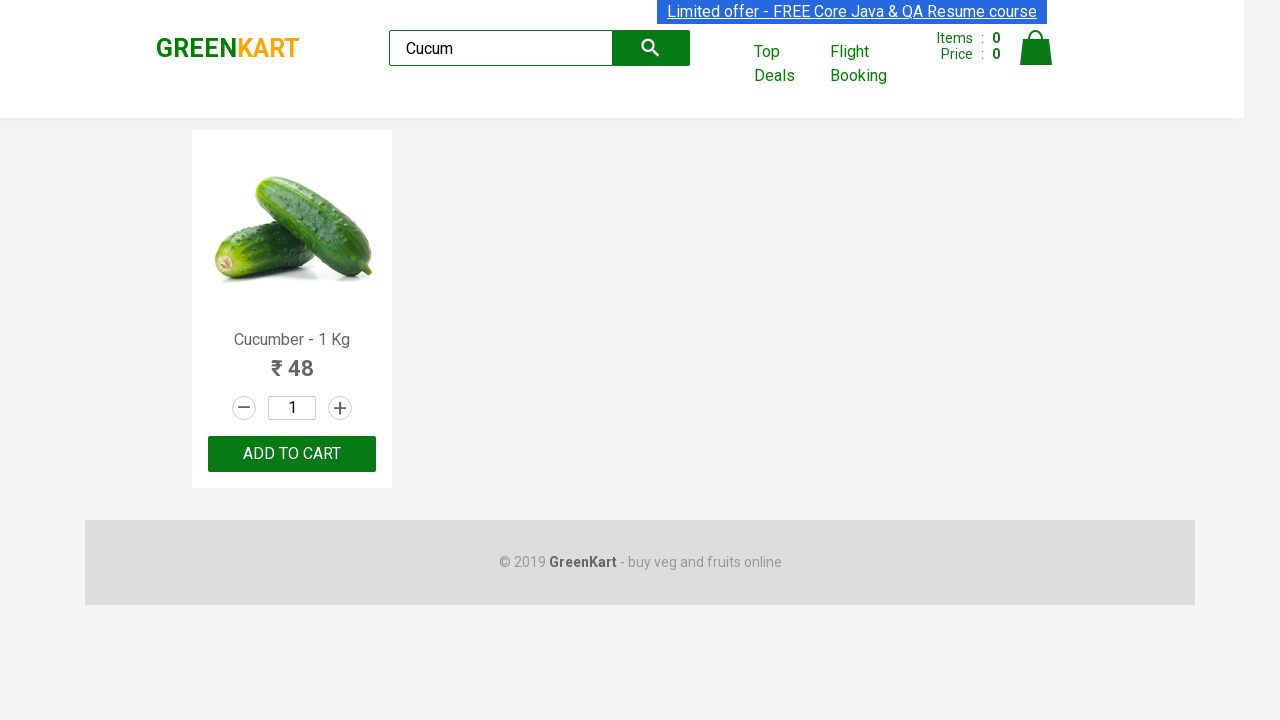

Typed character 'b' into search box with 500ms delay on input.search-keyword
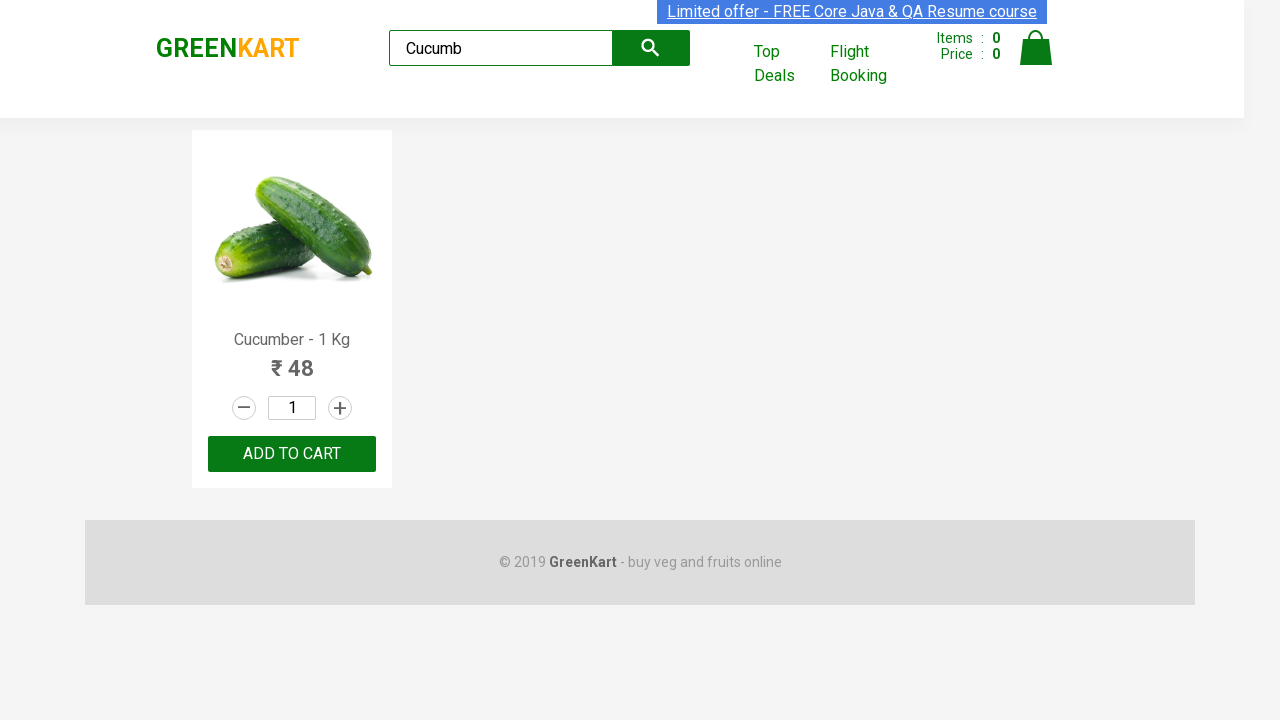

Typed character 'e' into search box with 500ms delay on input.search-keyword
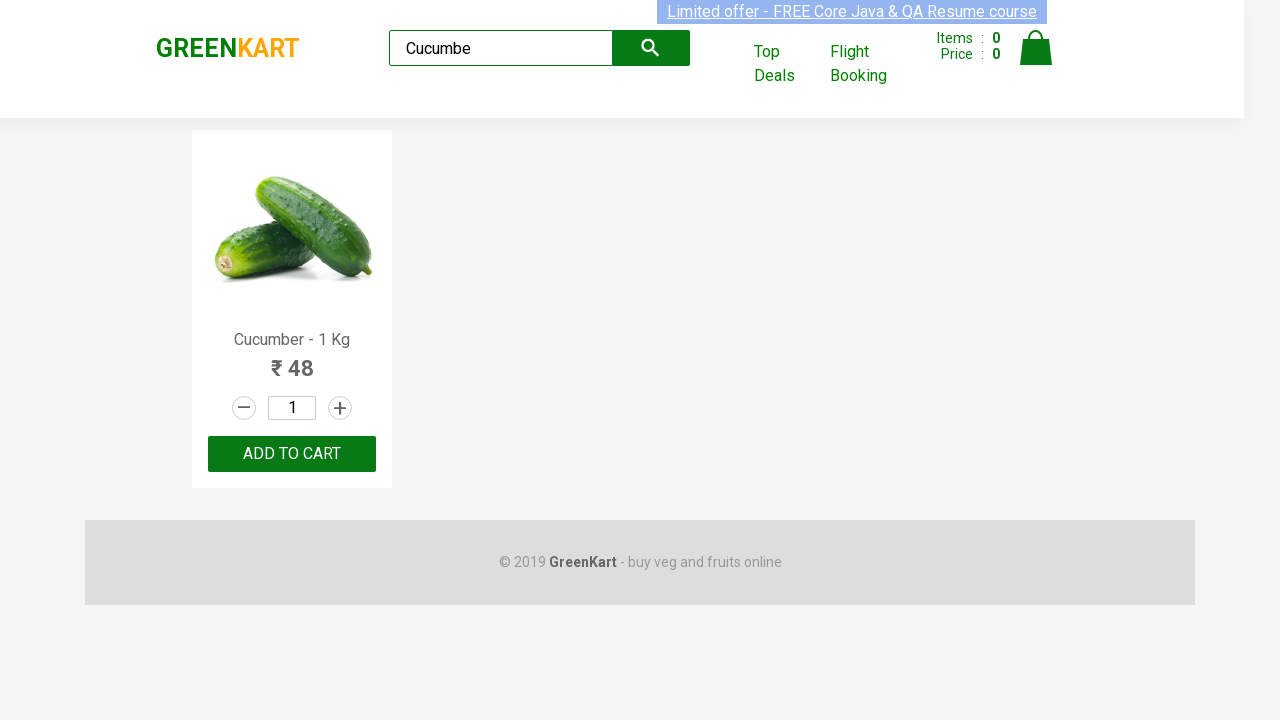

Typed character 'r' into search box with 500ms delay on input.search-keyword
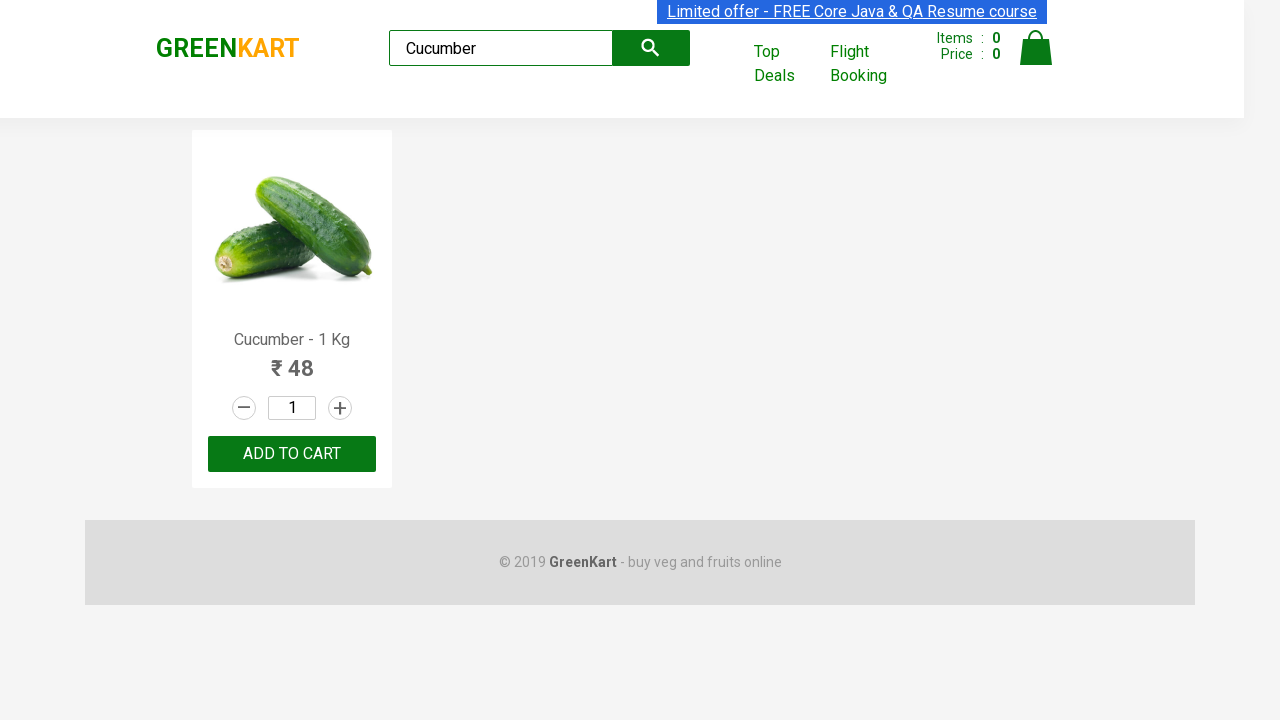

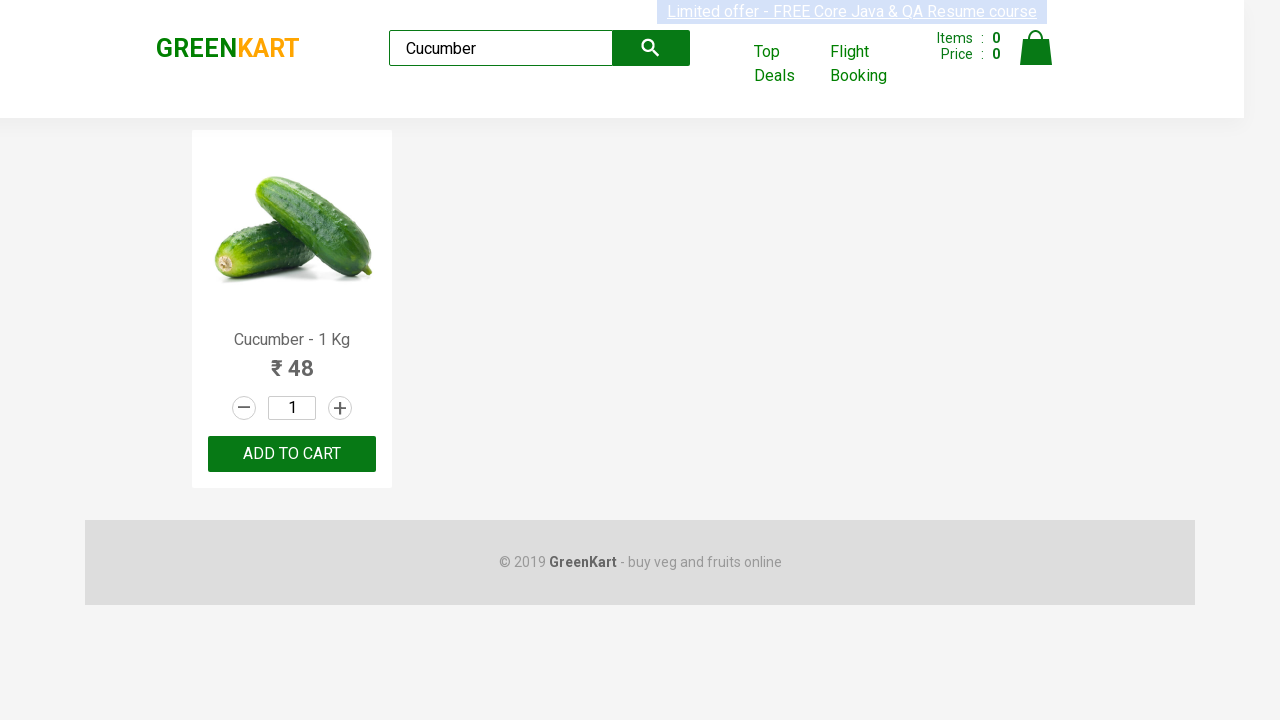